Tests JavaScript scrolling functionality by scrolling to the bottom of a registration page and scrolling by specific pixels

Starting URL: https://demo.automationtesting.in/Register.html

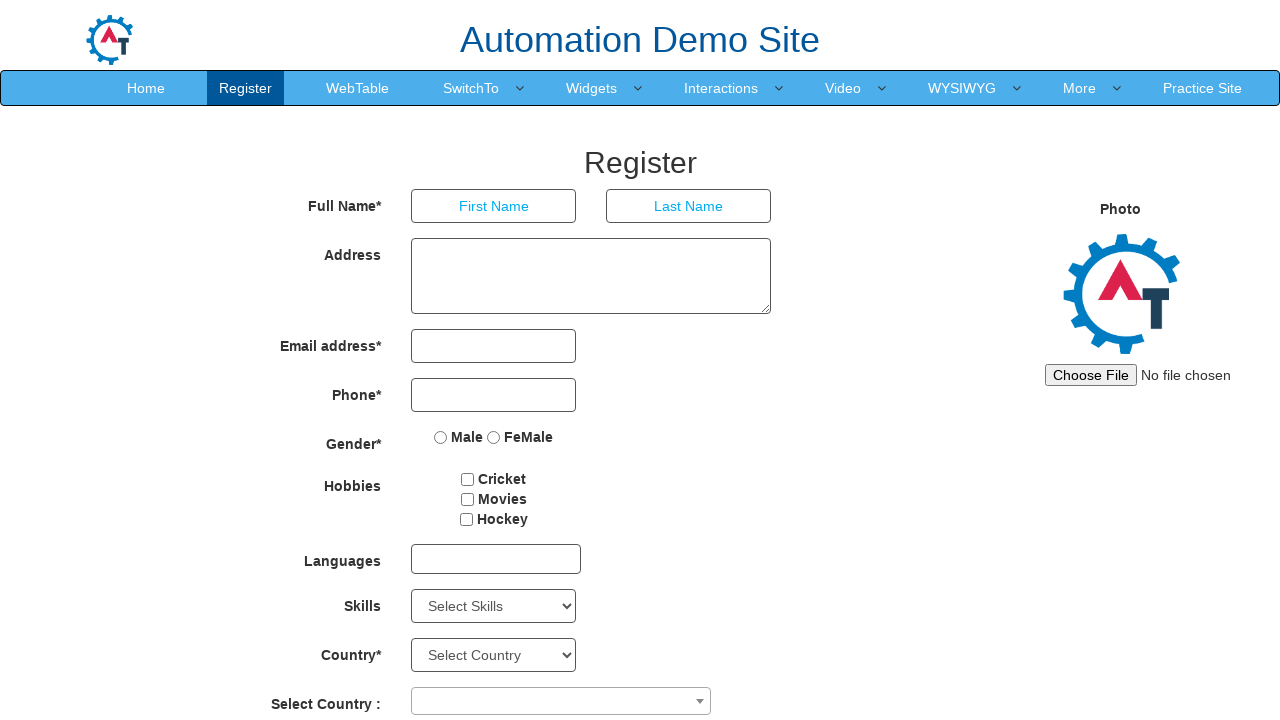

Waited for second password field to become visible
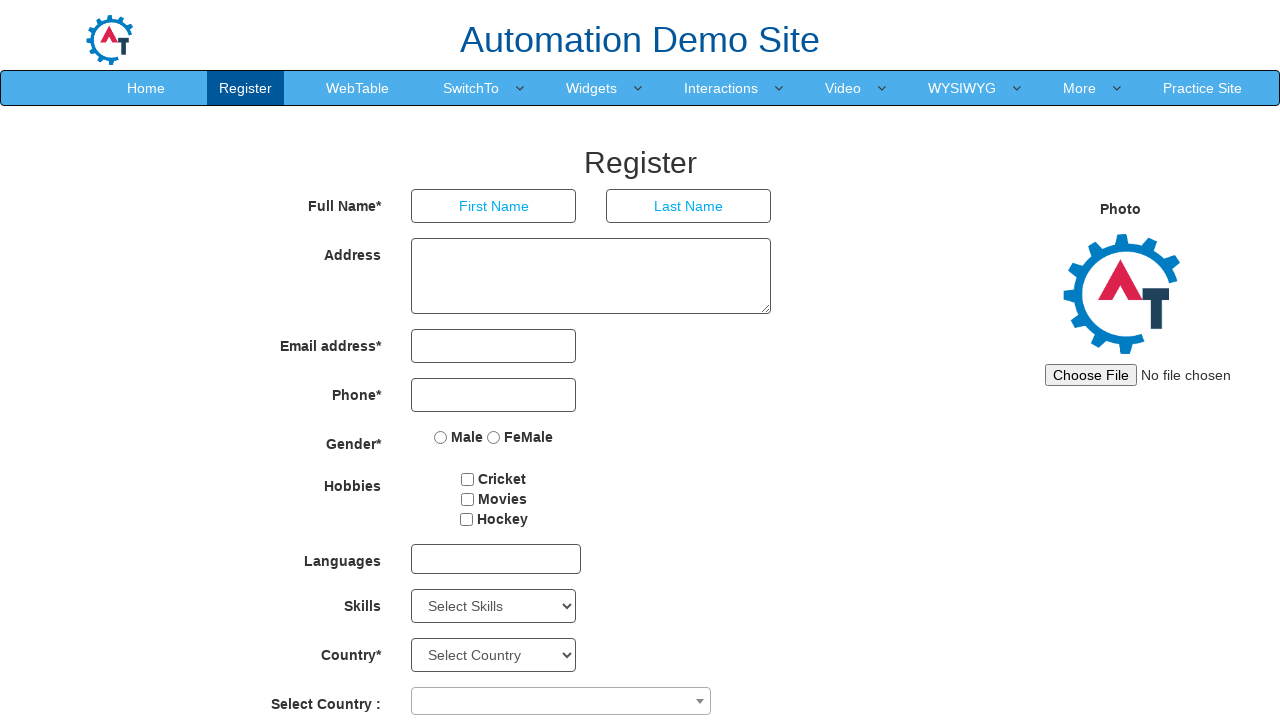

Scrolled to the bottom of the registration page using JavaScript
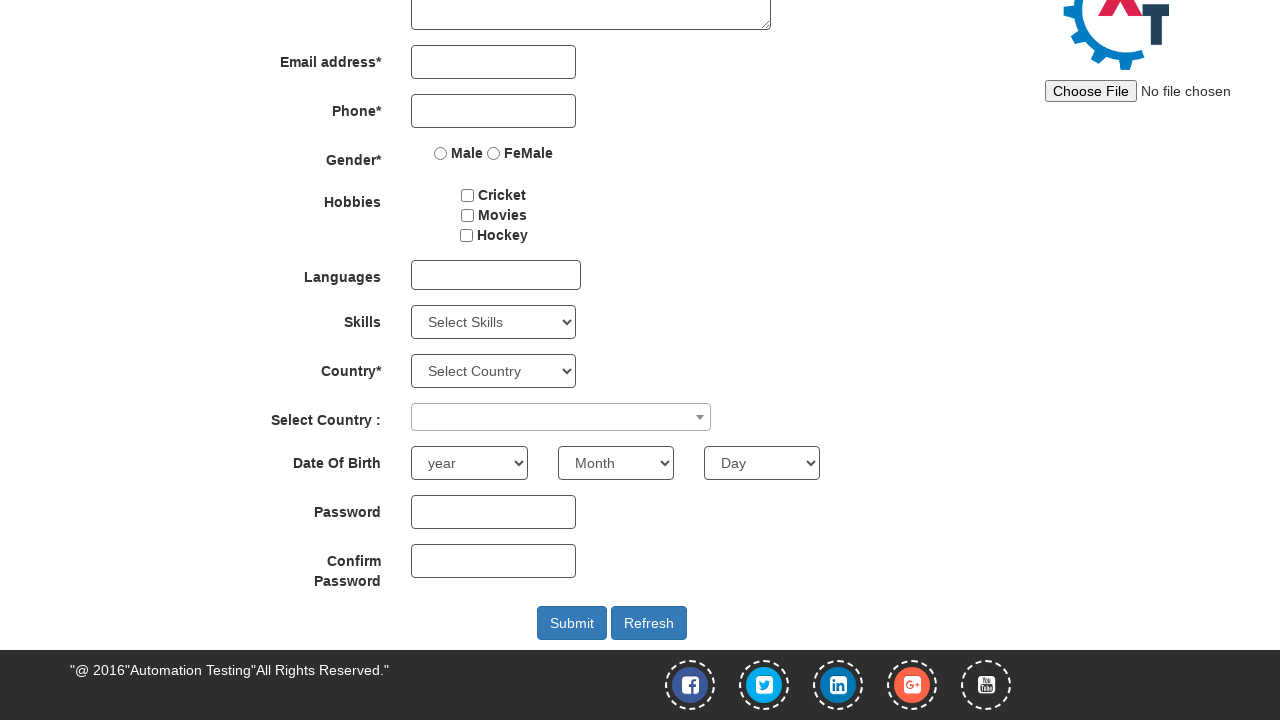

Scrolled down by 500 pixels using JavaScript
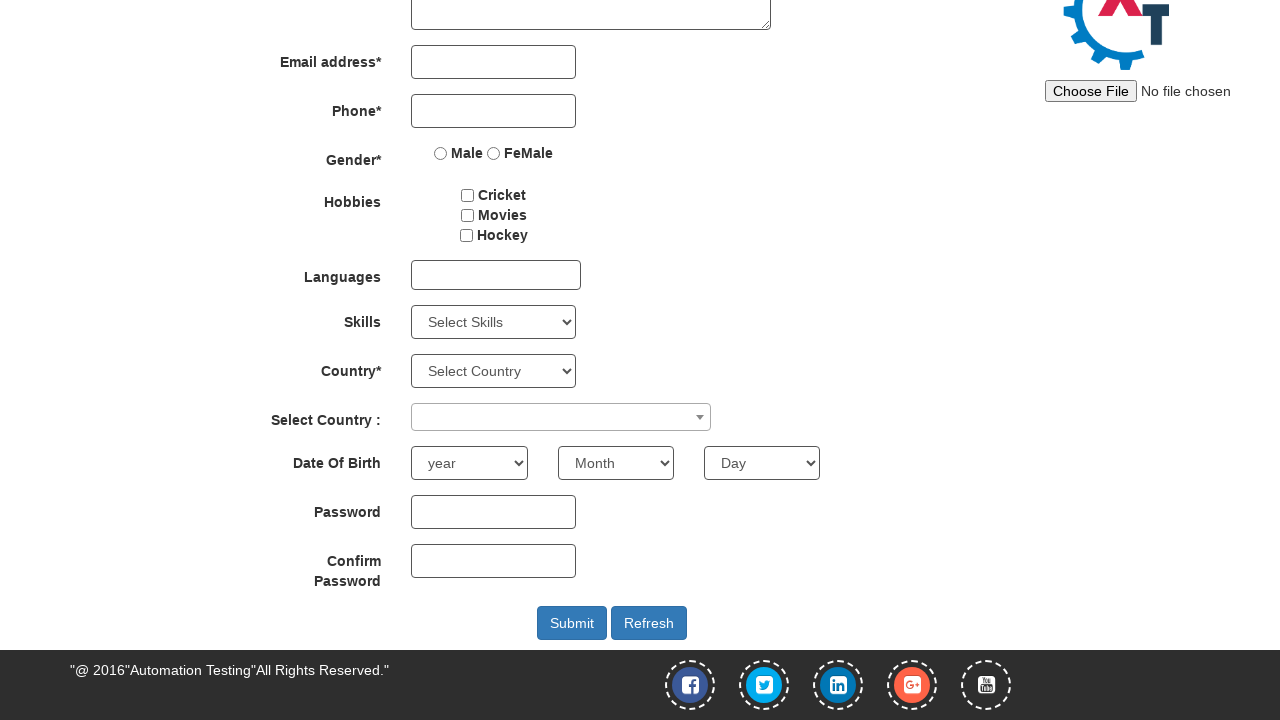

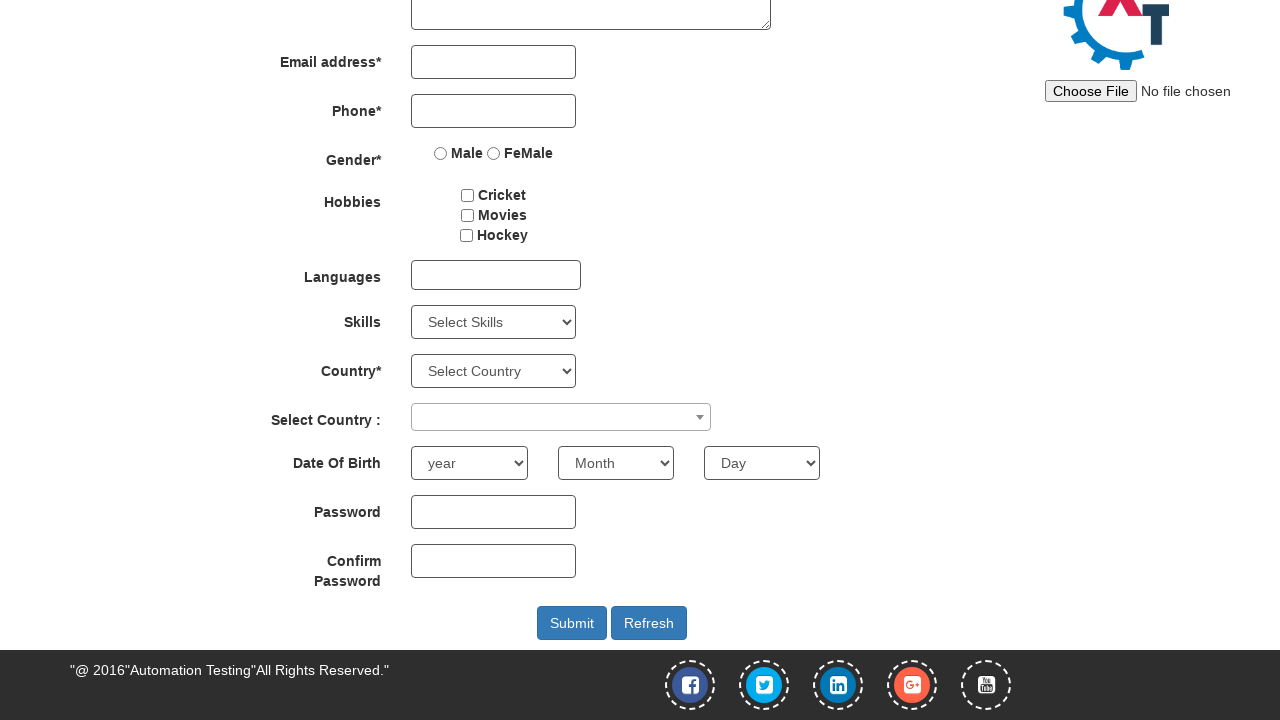